Tests the Python.org search functionality by entering "pycon" as a search query and verifying that results are found

Starting URL: http://www.python.org

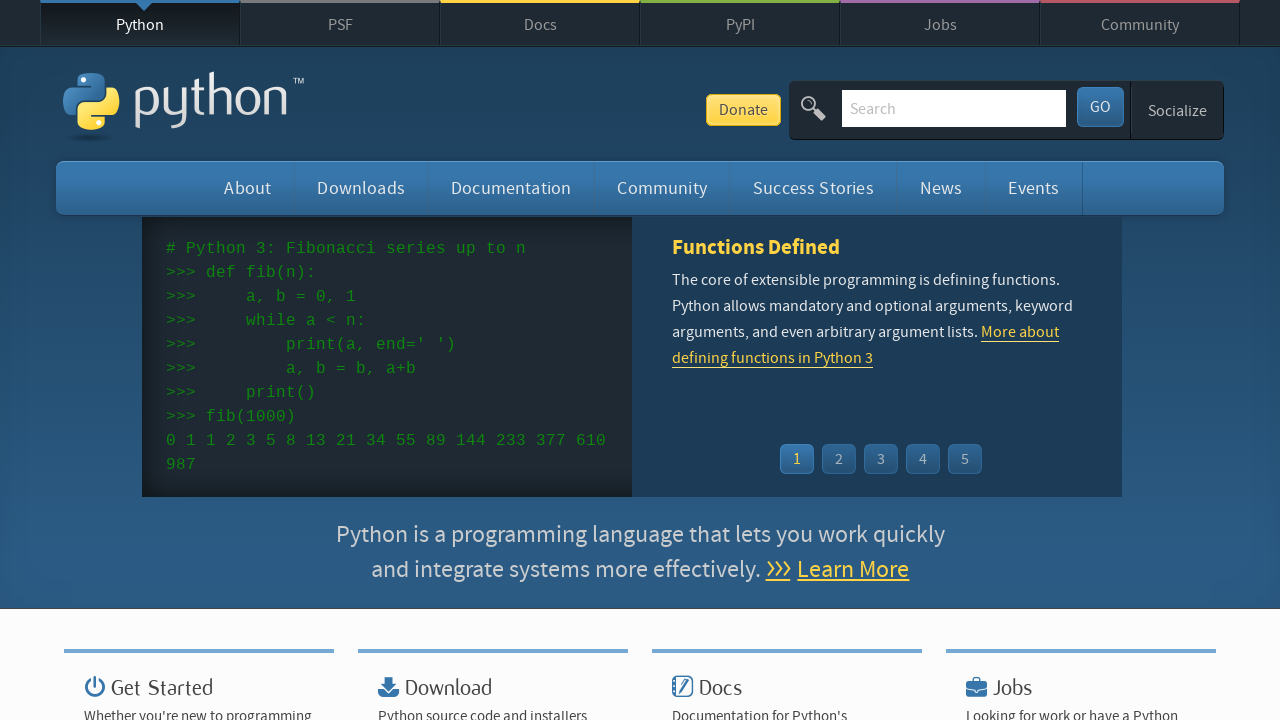

Verified 'Python' is in page title
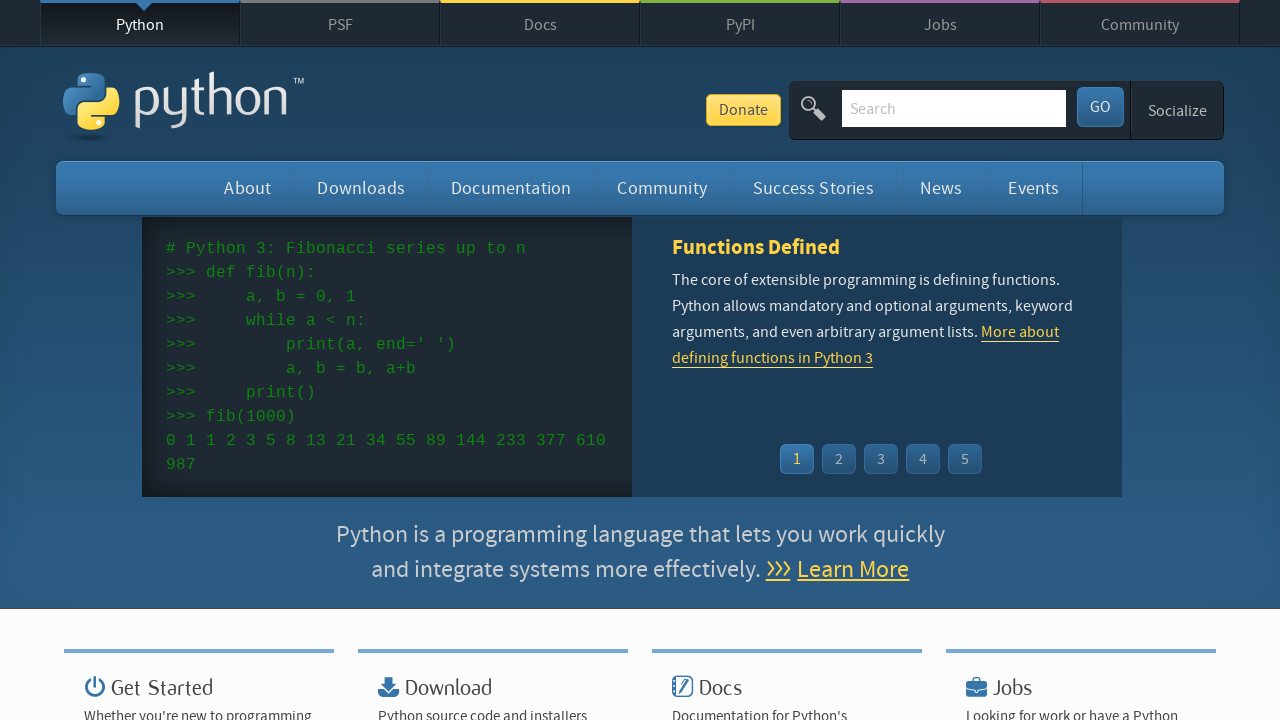

Filled search box with 'pycon' query on input[name='q']
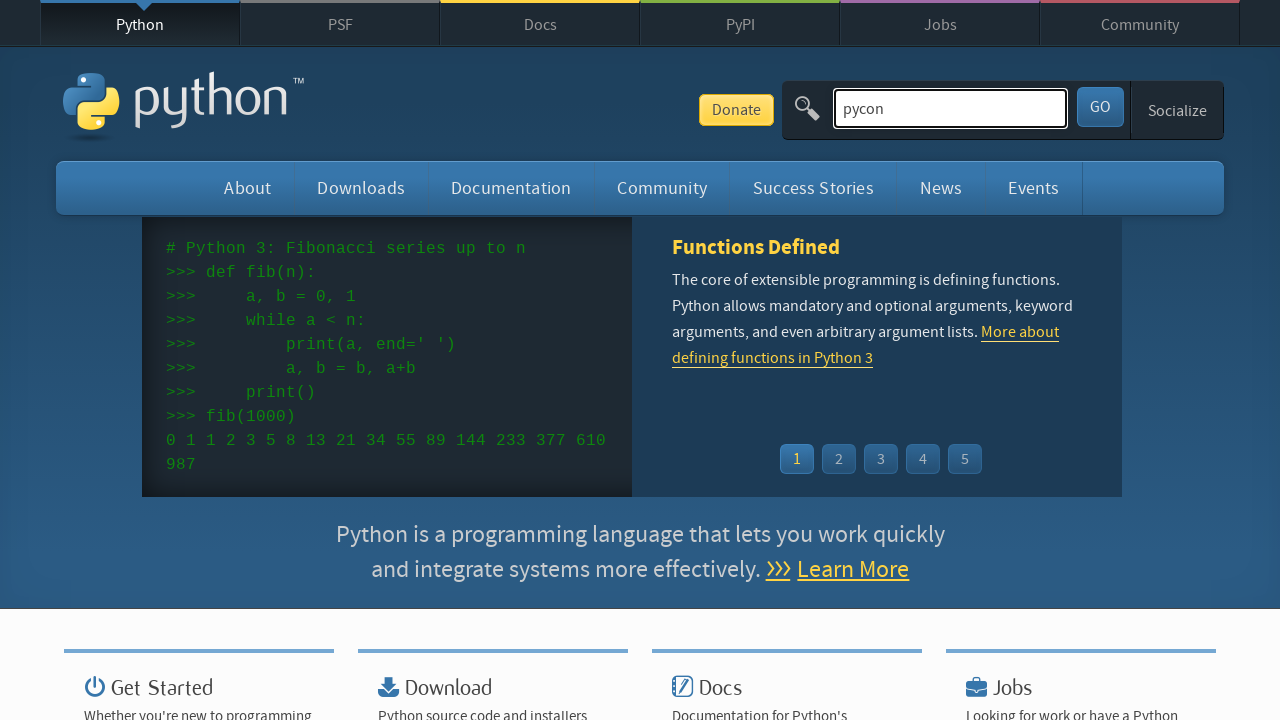

Pressed Enter to submit search query on input[name='q']
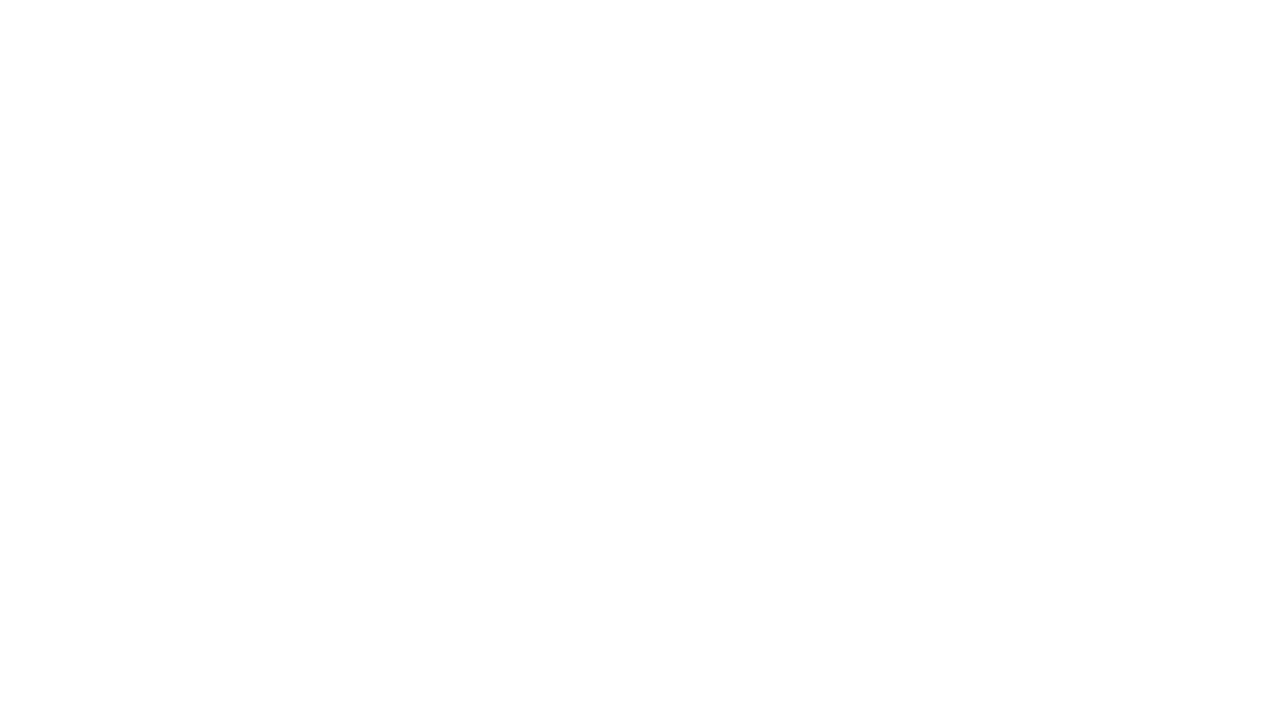

Waited for network idle - page fully loaded
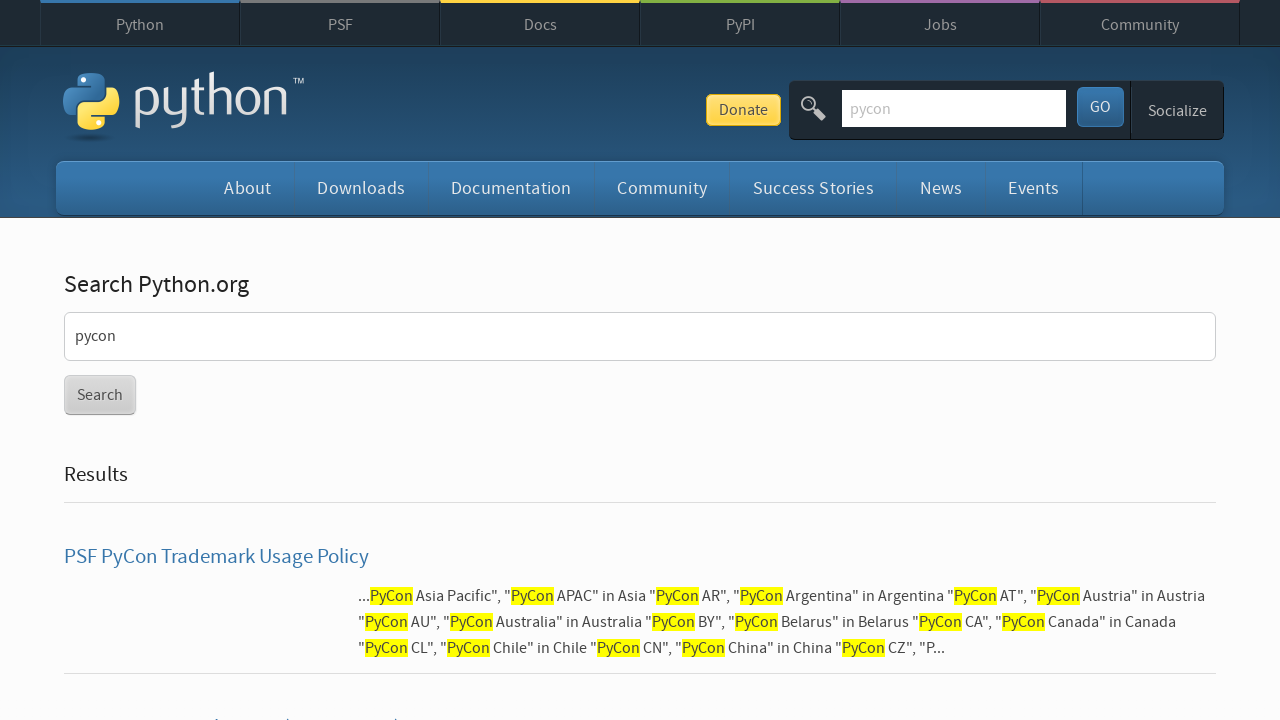

Verified search results were found for 'pycon'
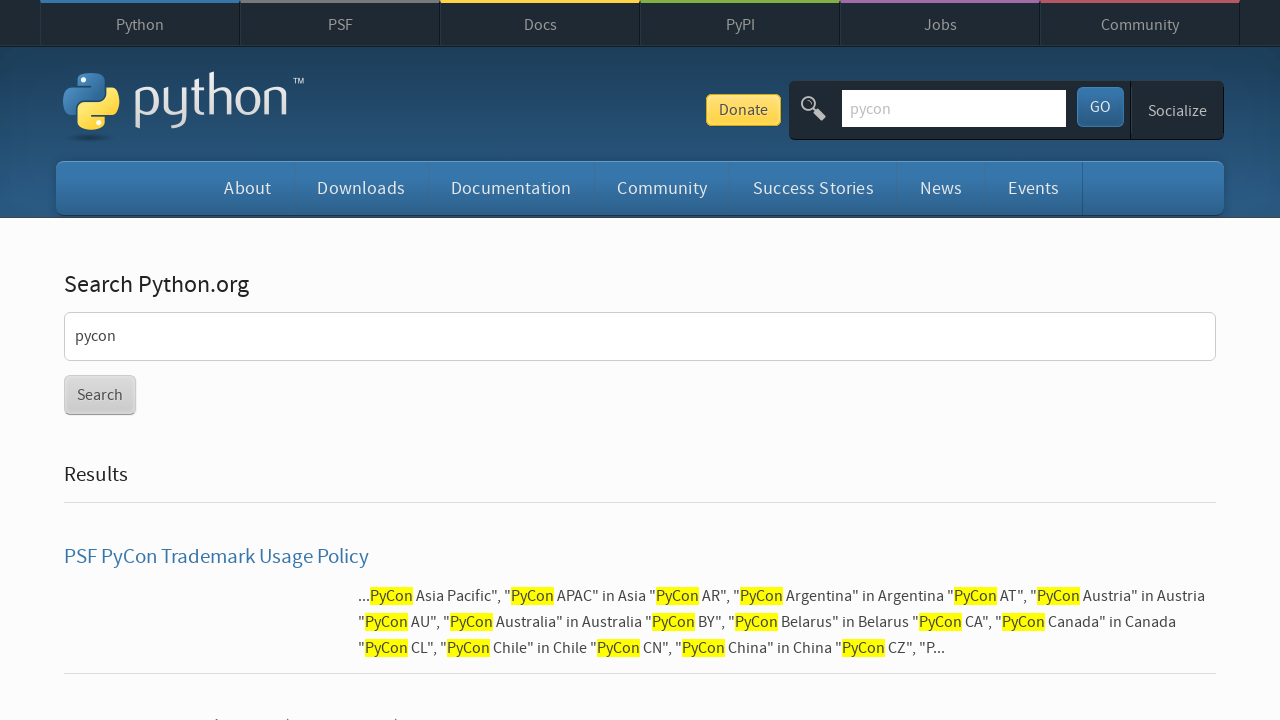

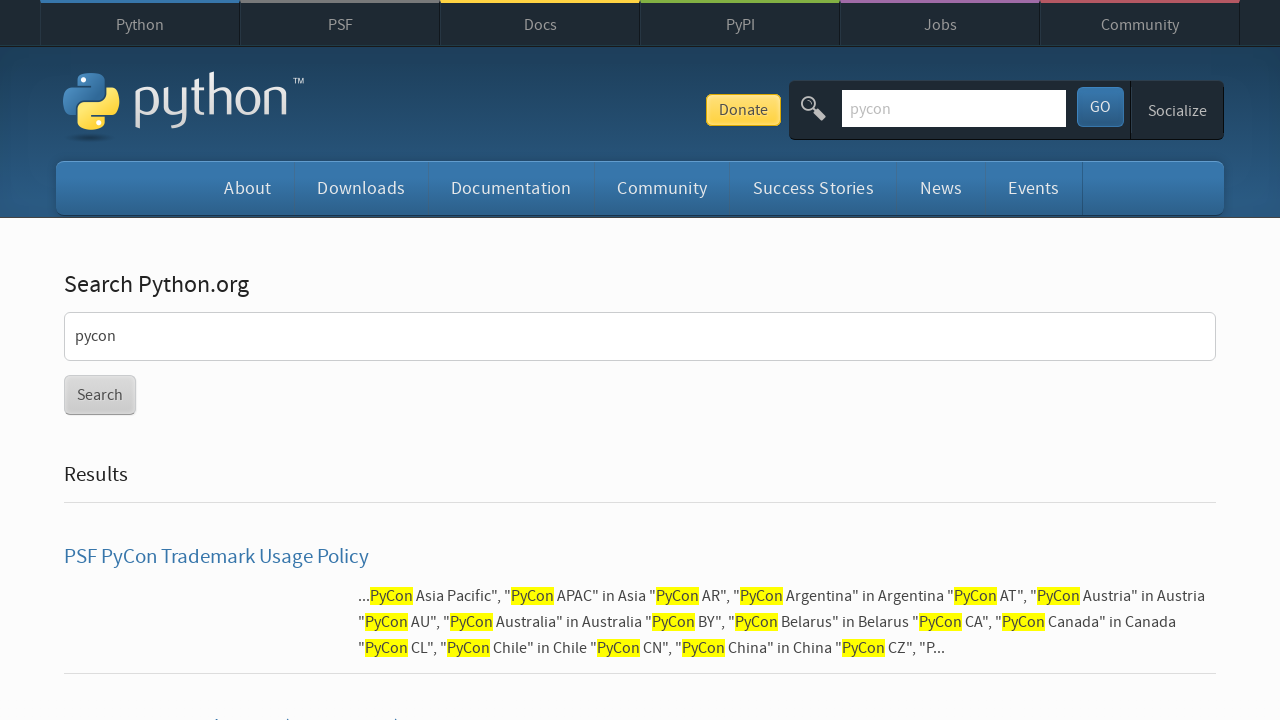